Tests the Selenium training enrollment form by filling in personal details including last name, email, mobile number, and selecting a country from a dropdown.

Starting URL: https://toolsqa.com/selenium-training?q=banner#enroll-form

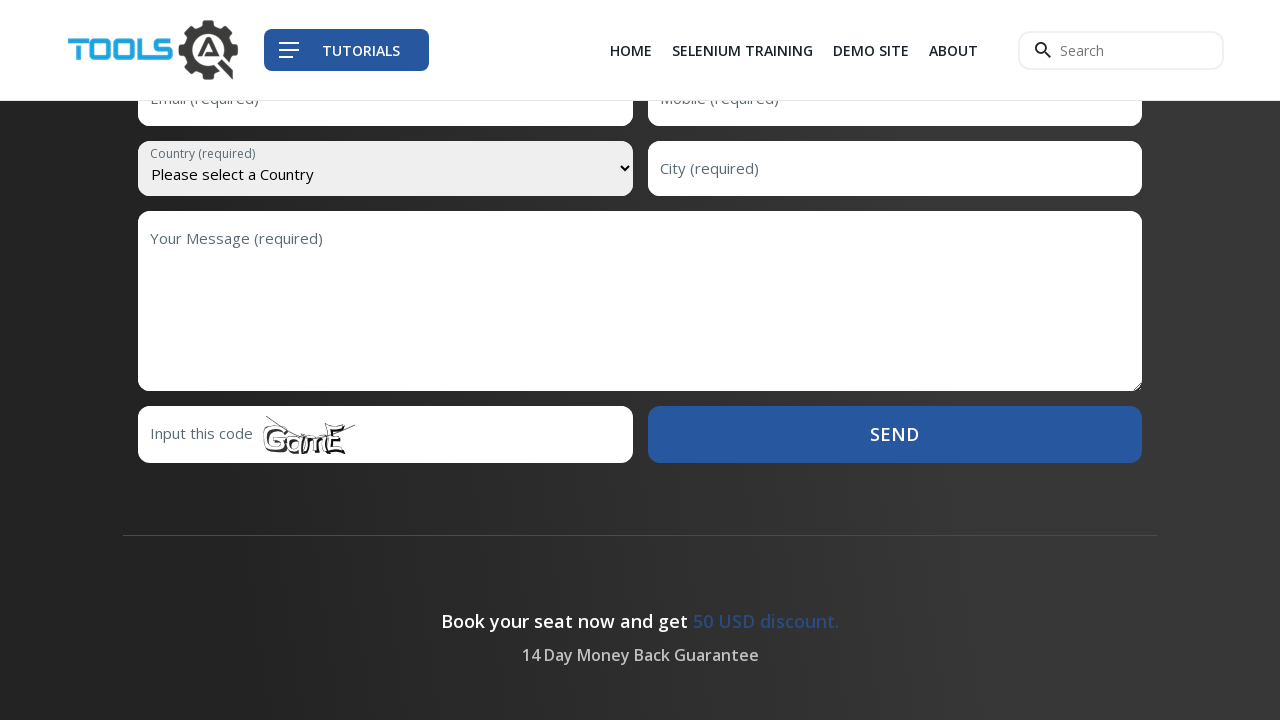

Clicked on email field at (385, 693) on input[name='email']
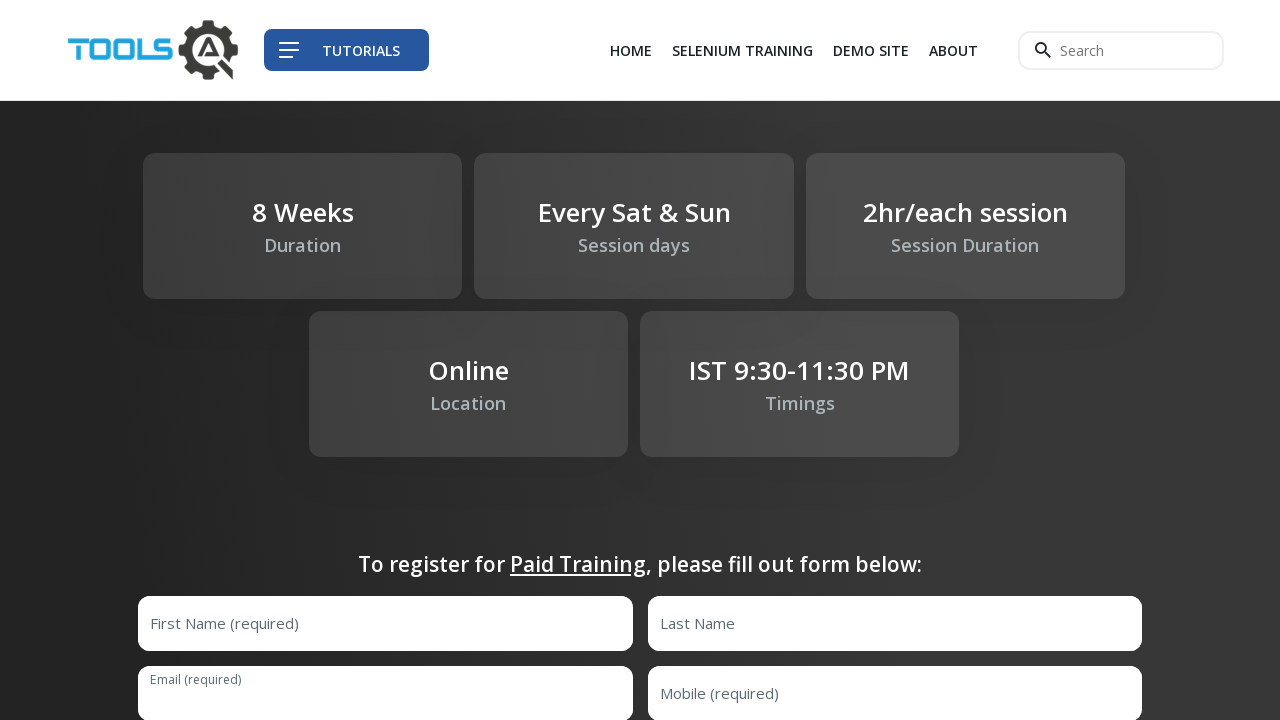

Filled last name field with 'Johnson' on input[name='lastName']
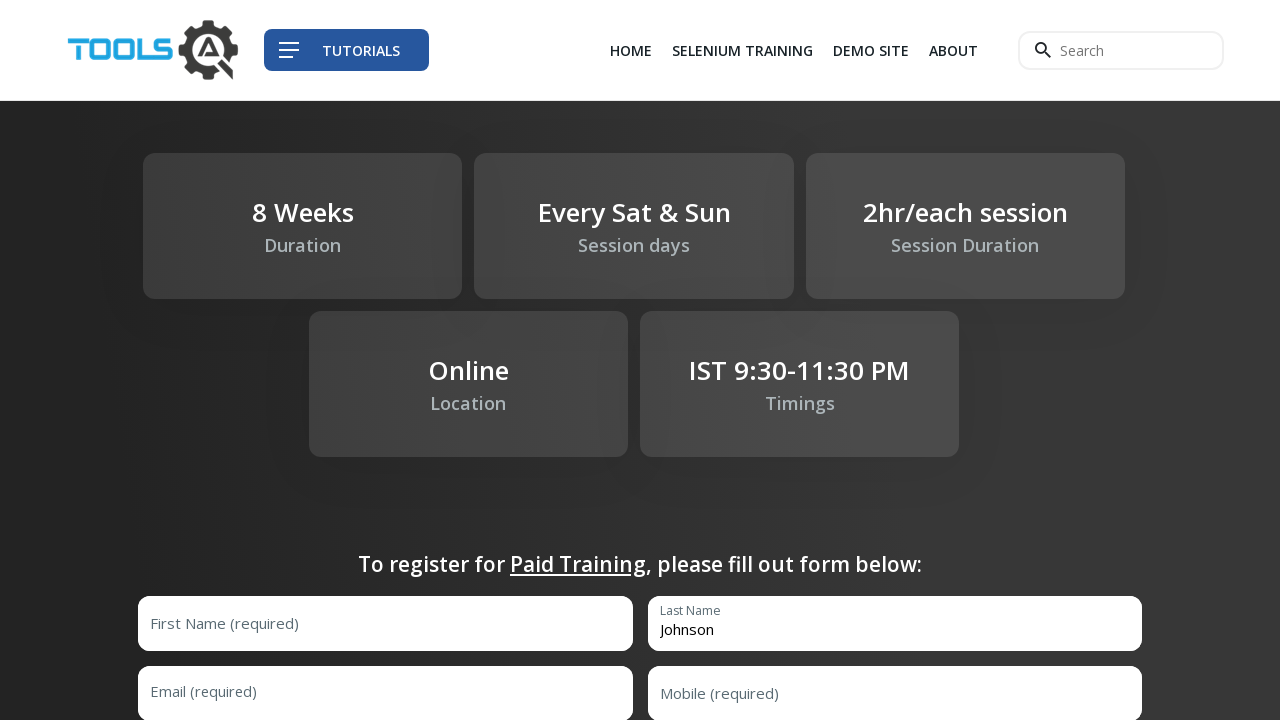

Filled email field with 'michael.johnson@gmail.com' on input#email
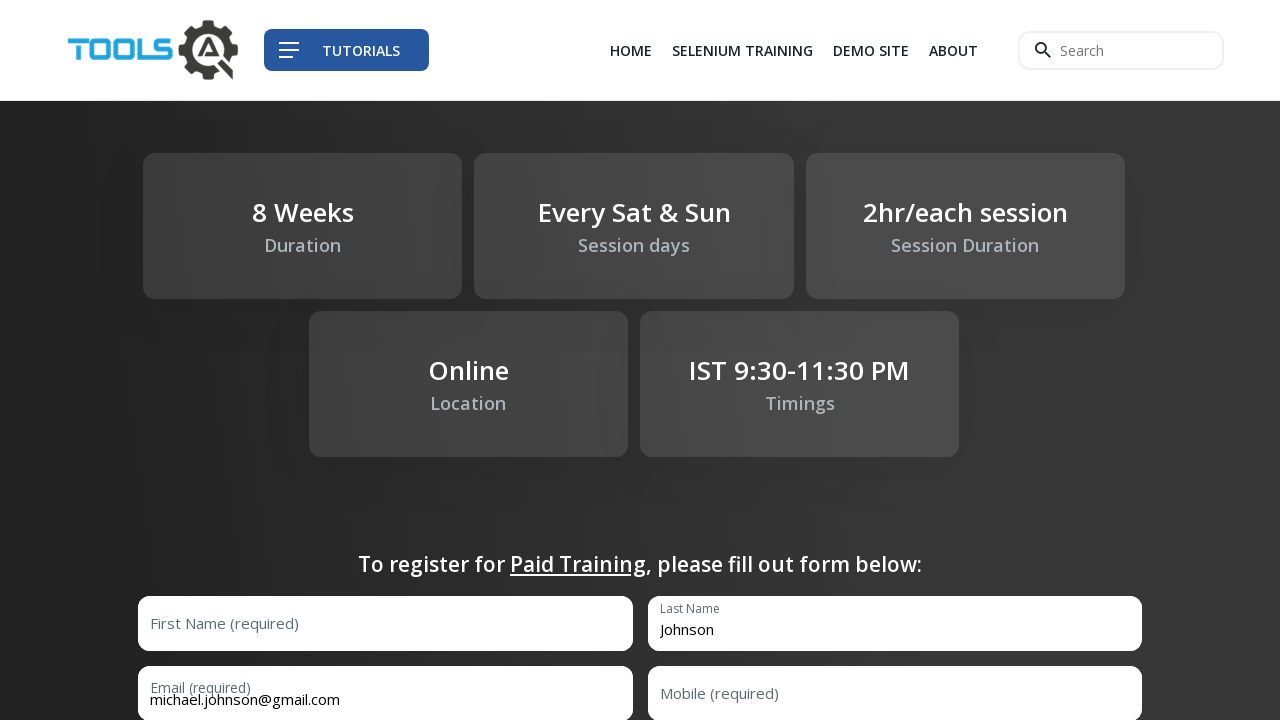

Filled mobile number field with '9876543210' on input#mobile
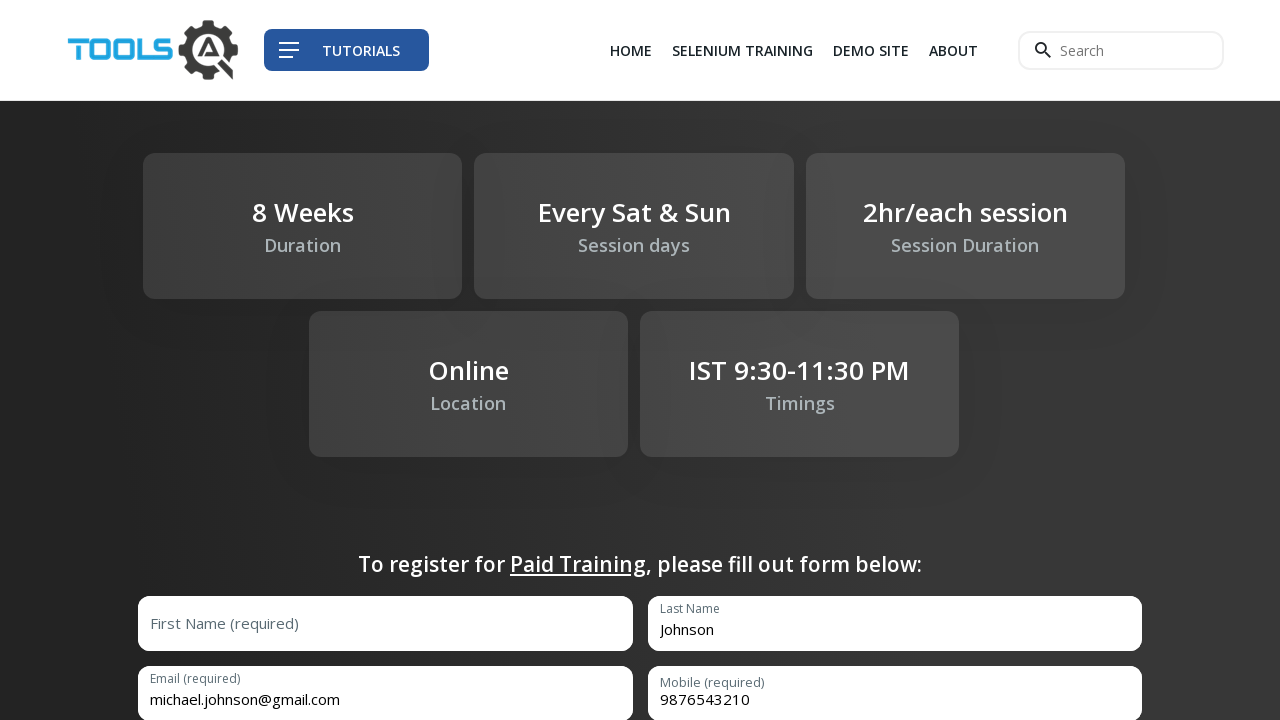

Selected 'India' from country dropdown on select[name='country']
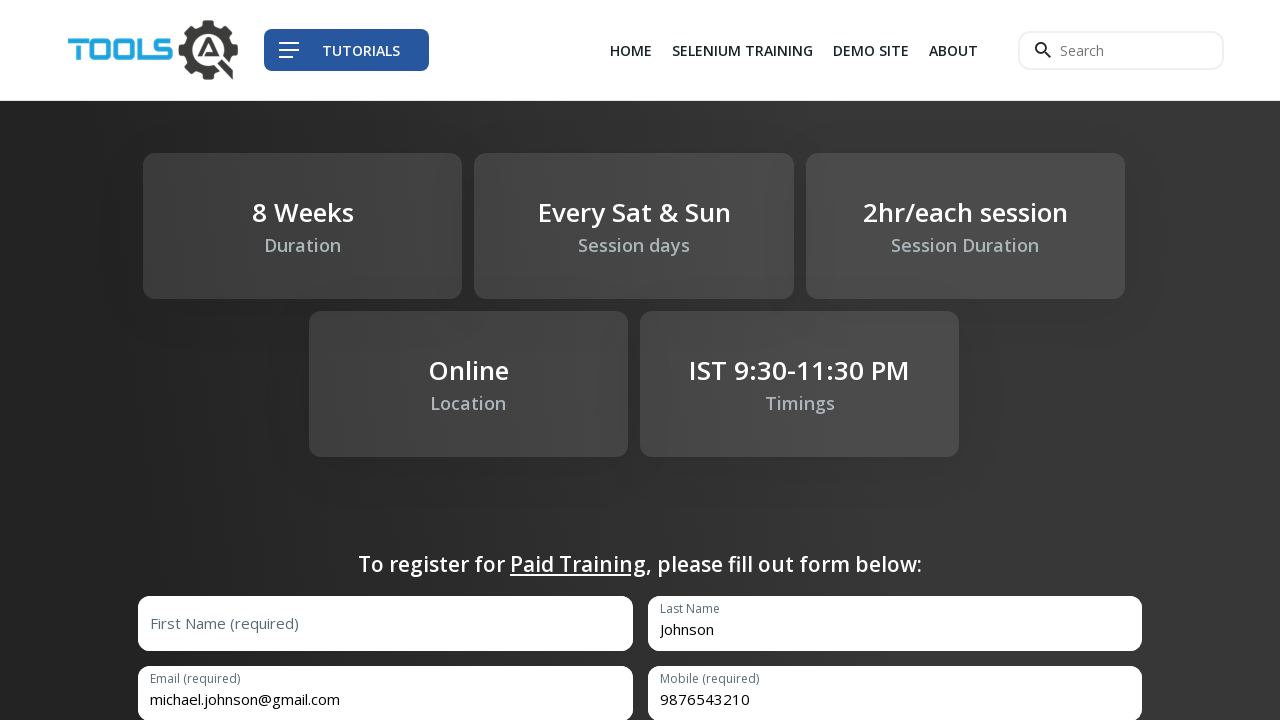

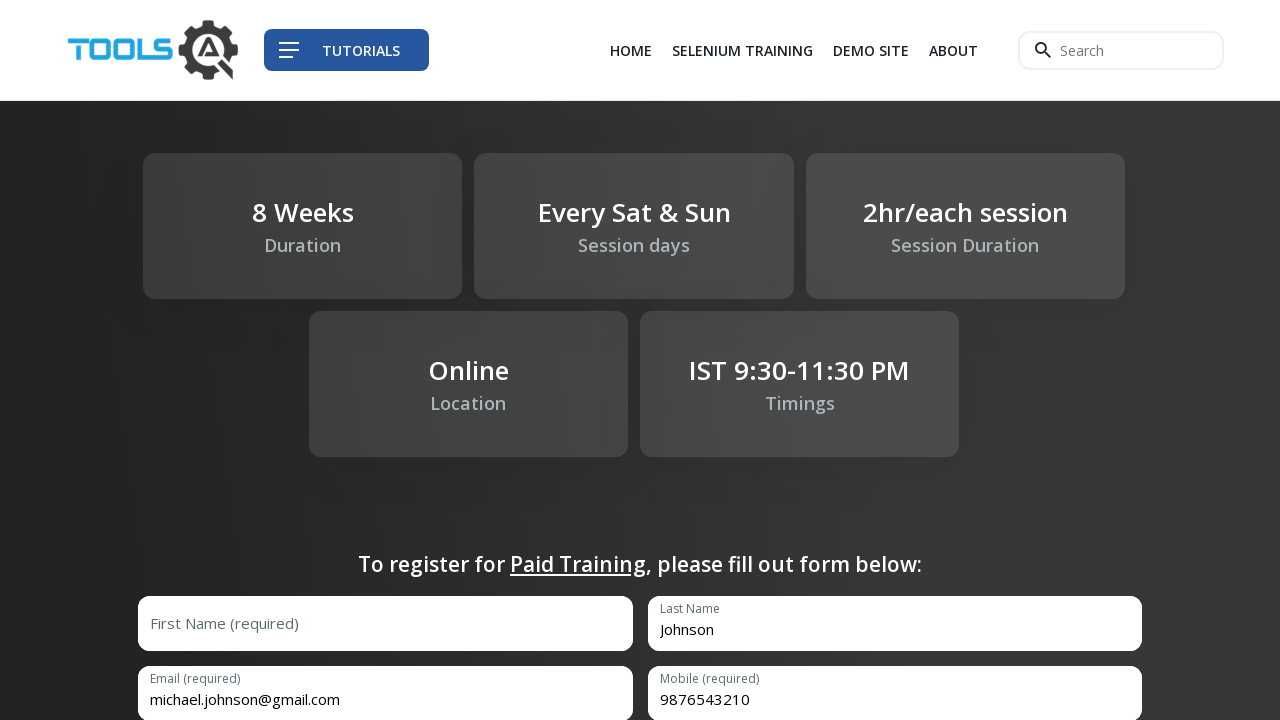